Tests iframe handling by navigating to a frames page, clicking on an iframe link, switching into the iframe context, and verifying the default text content inside the iframe.

Starting URL: https://the-internet.herokuapp.com/frames

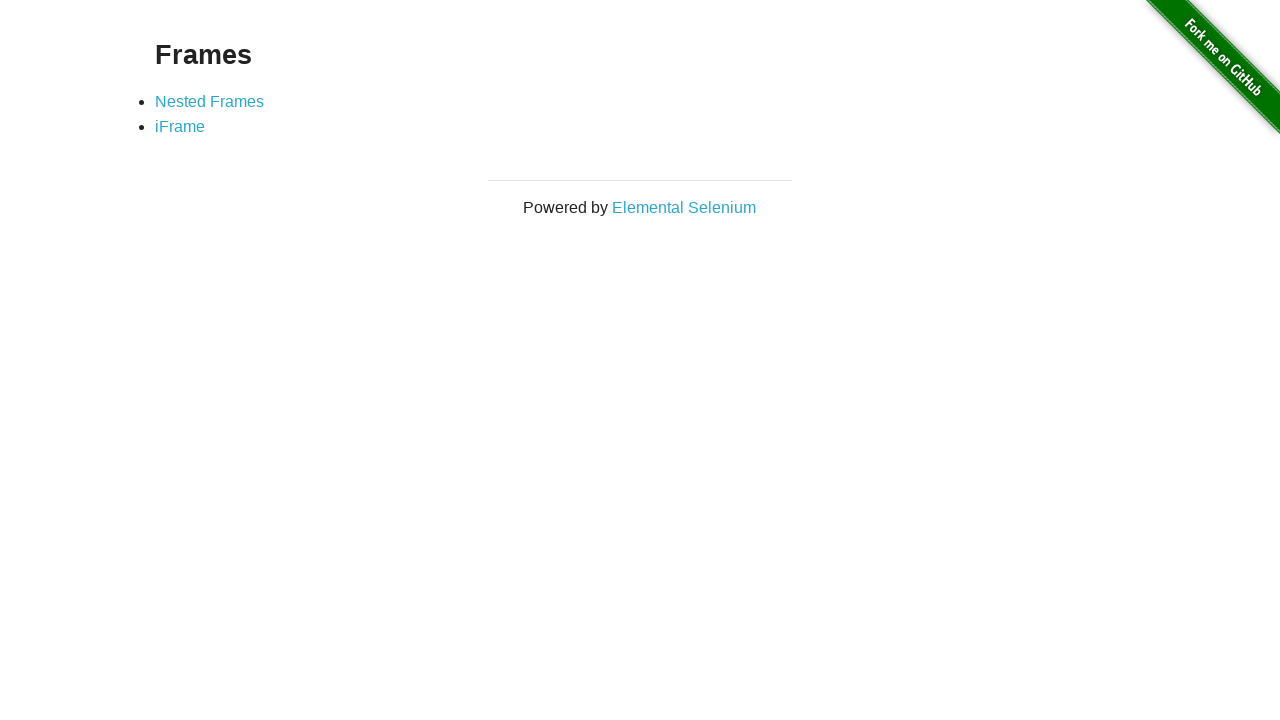

Clicked on the iframe link at (180, 127) on a[href='/iframe']
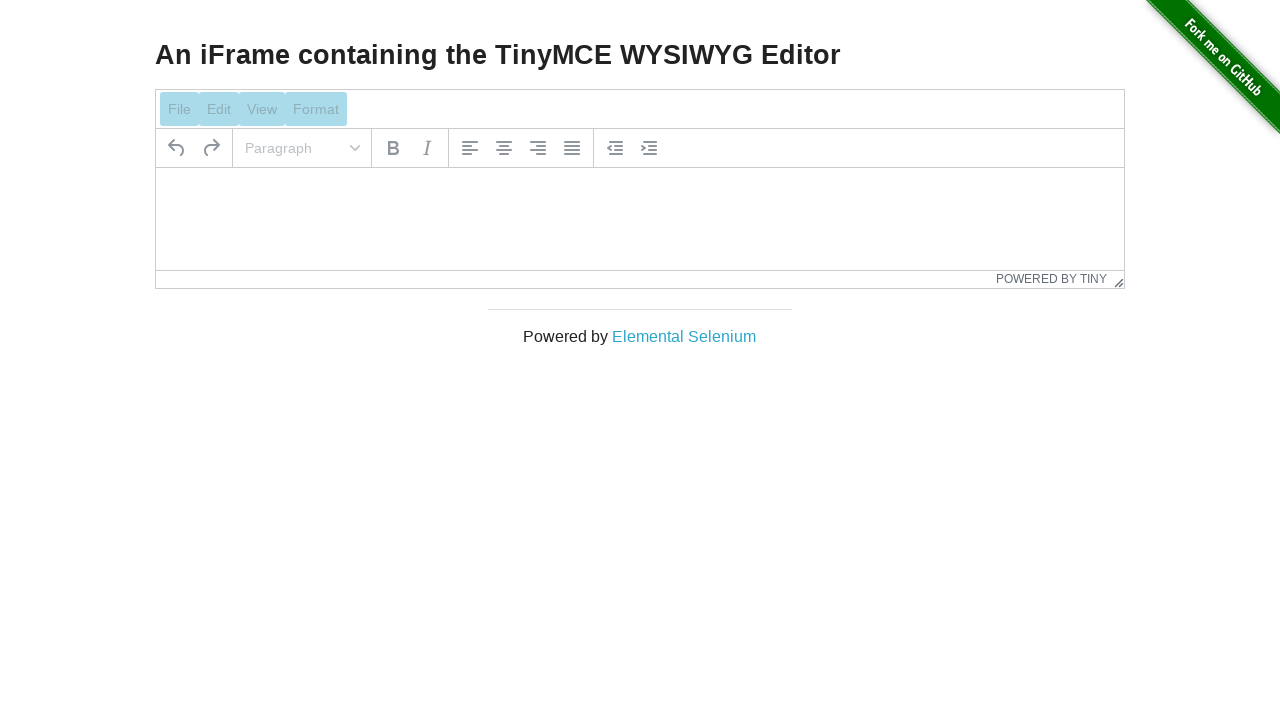

Located the iframe with id 'mce_0_ifr'
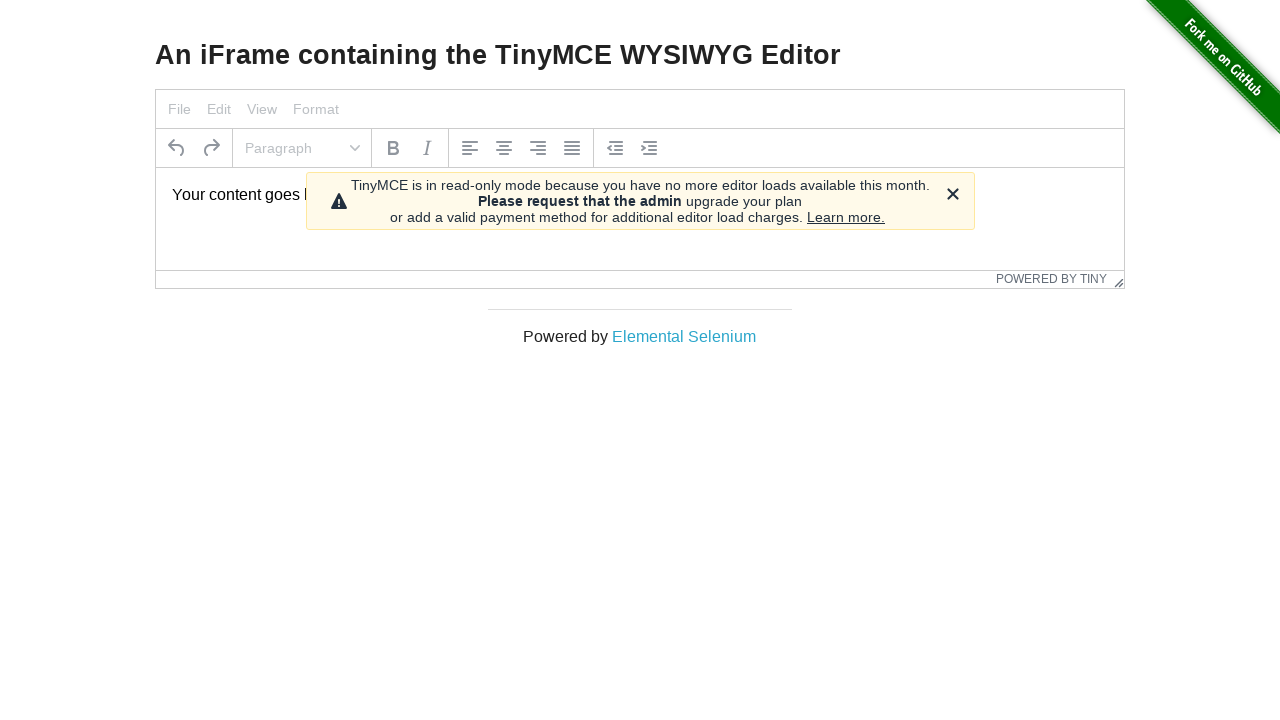

Located the content element inside the iframe
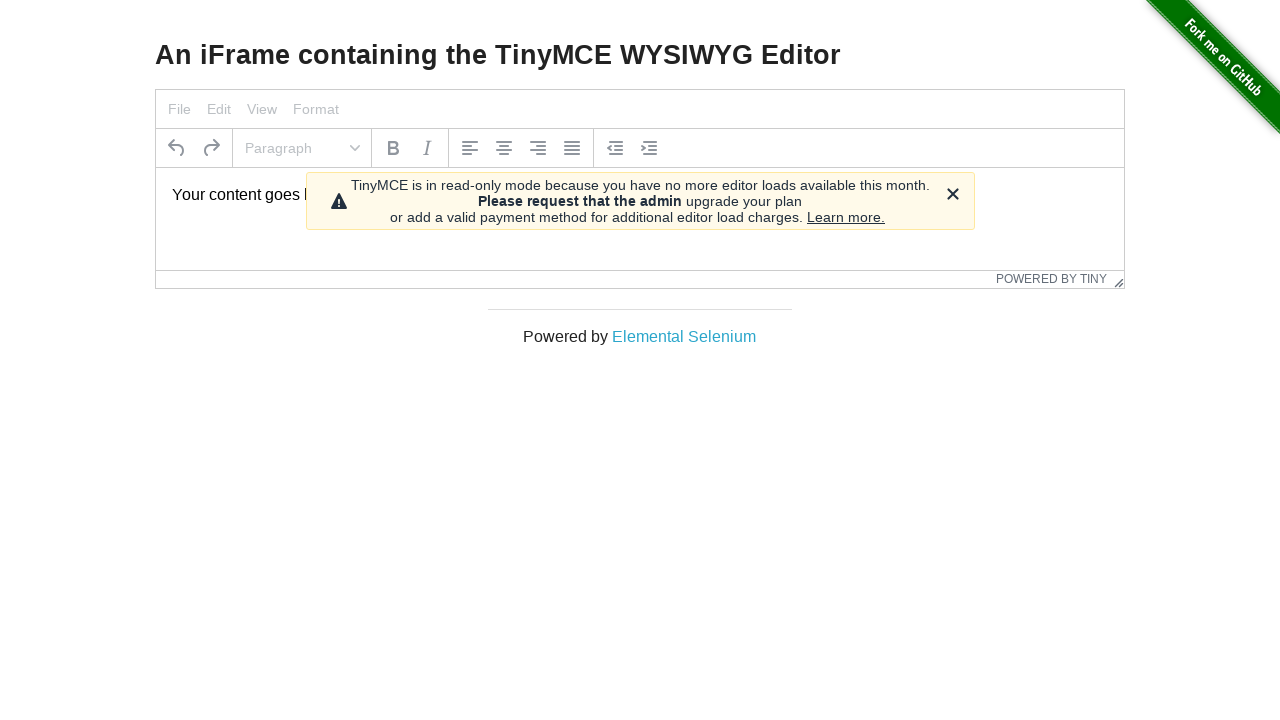

Content element became visible
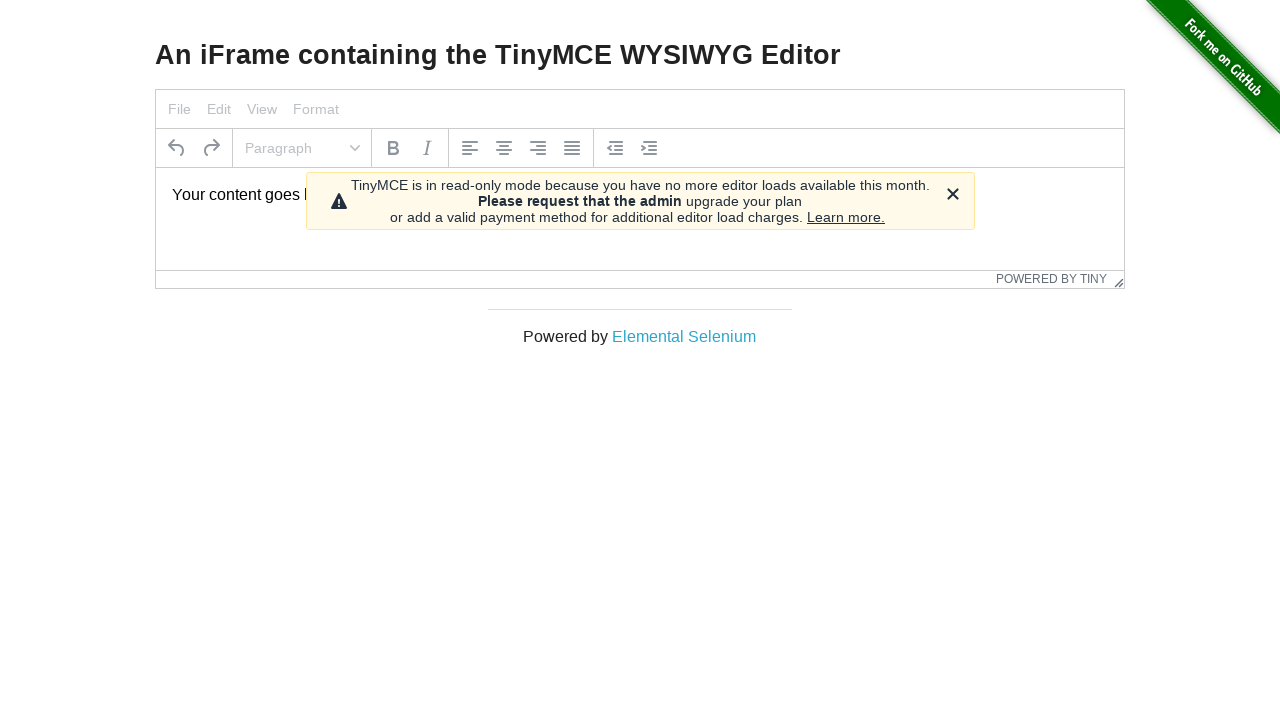

Verified that iframe content text is 'Your content goes here.'
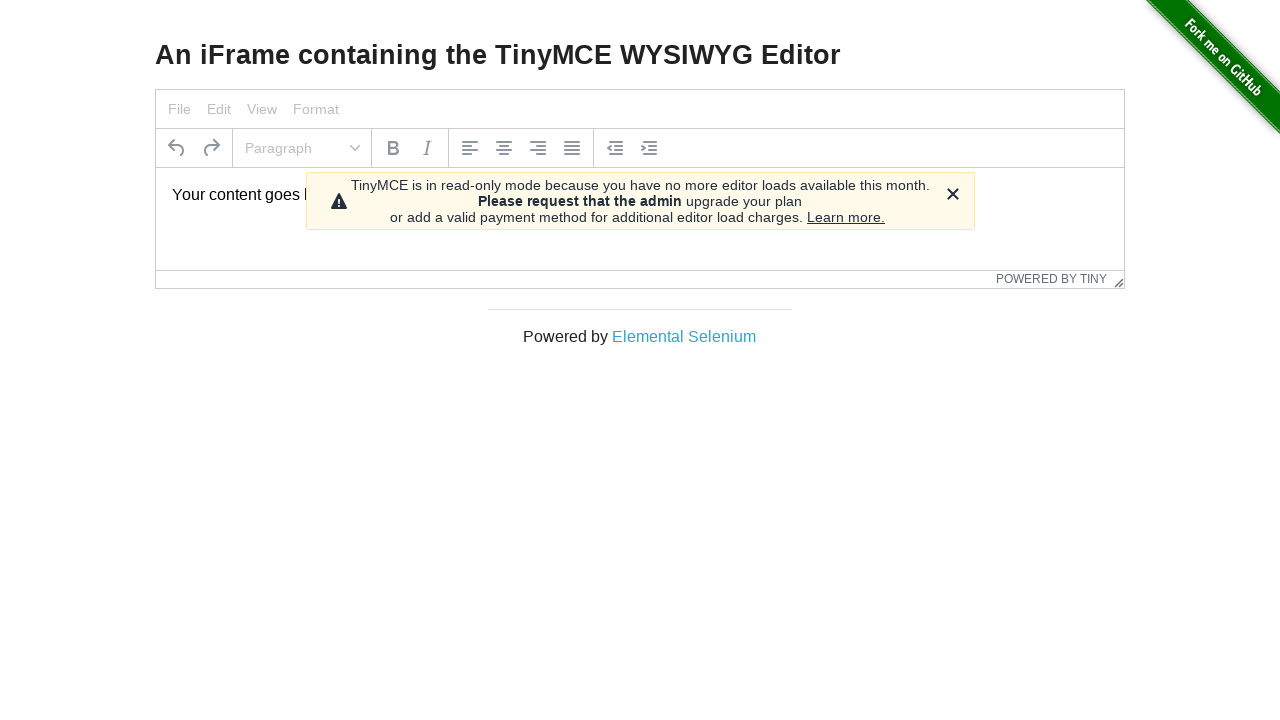

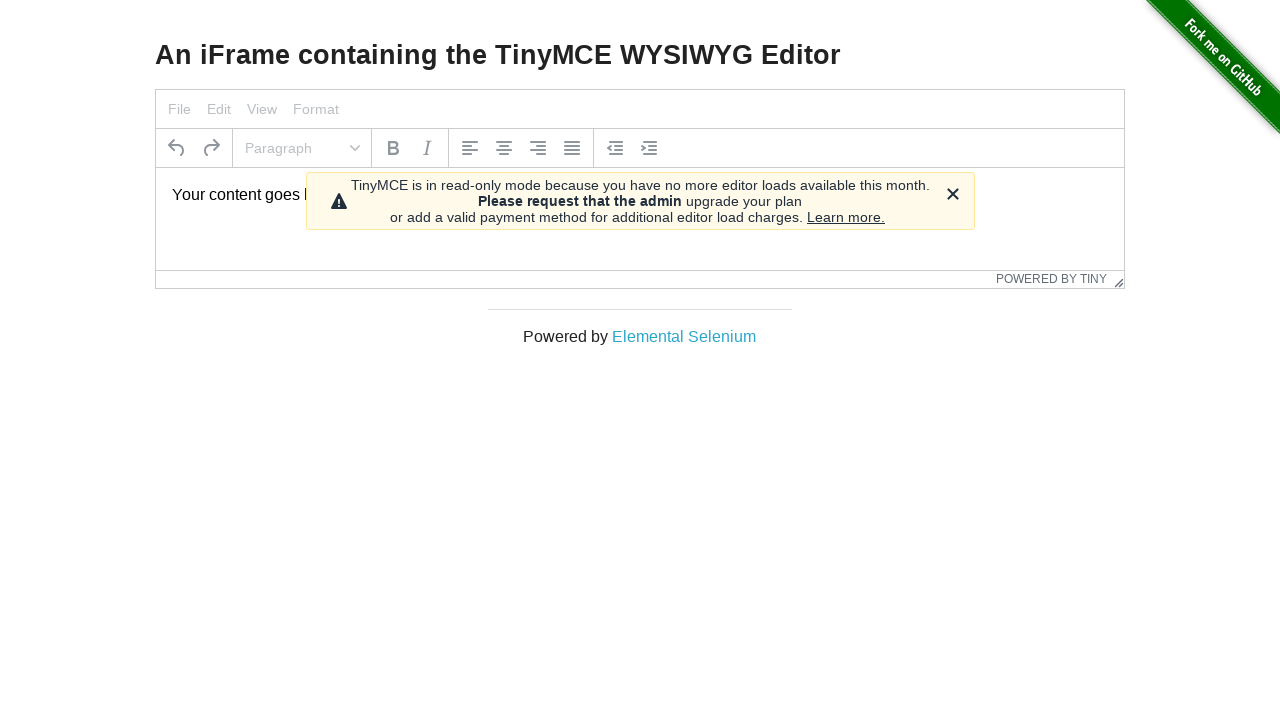